Visits multiple content pages to verify they load correctly

Starting URL: https://www.lekoarts.de/react/using-deferred-static-generation-with-analytics-tools

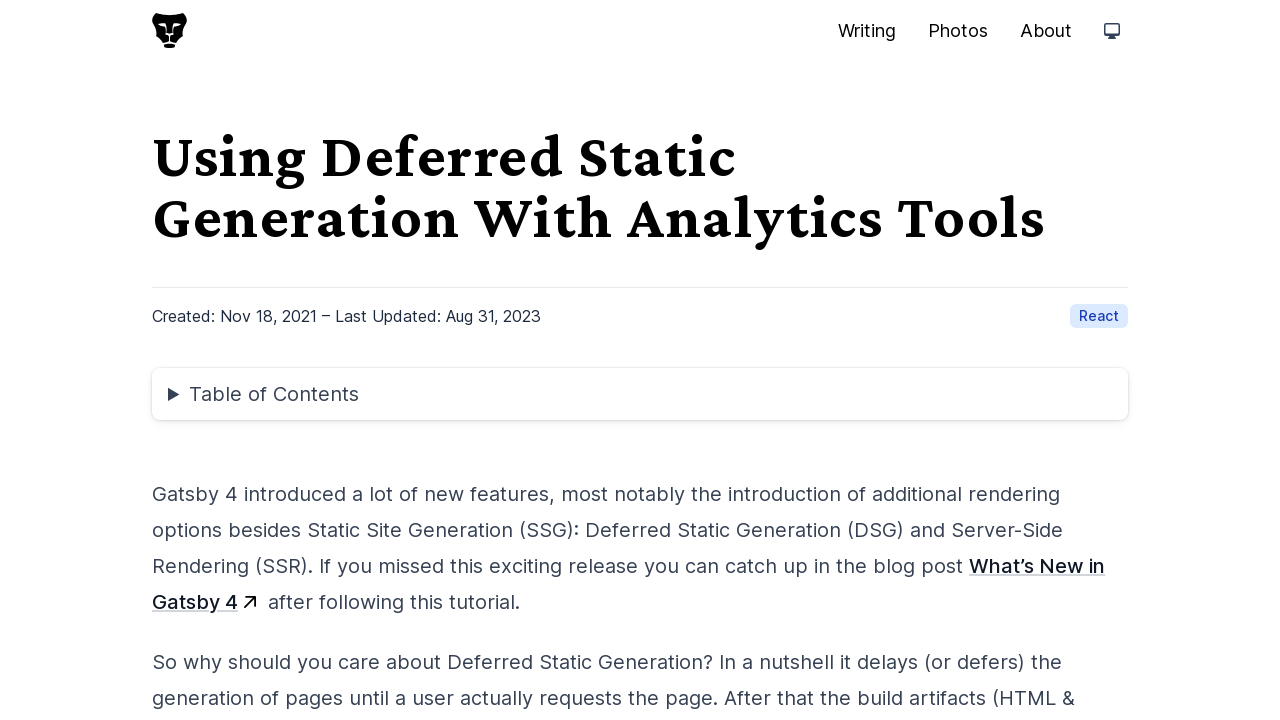

Navigated to design article about Theme UI plugin for Figma
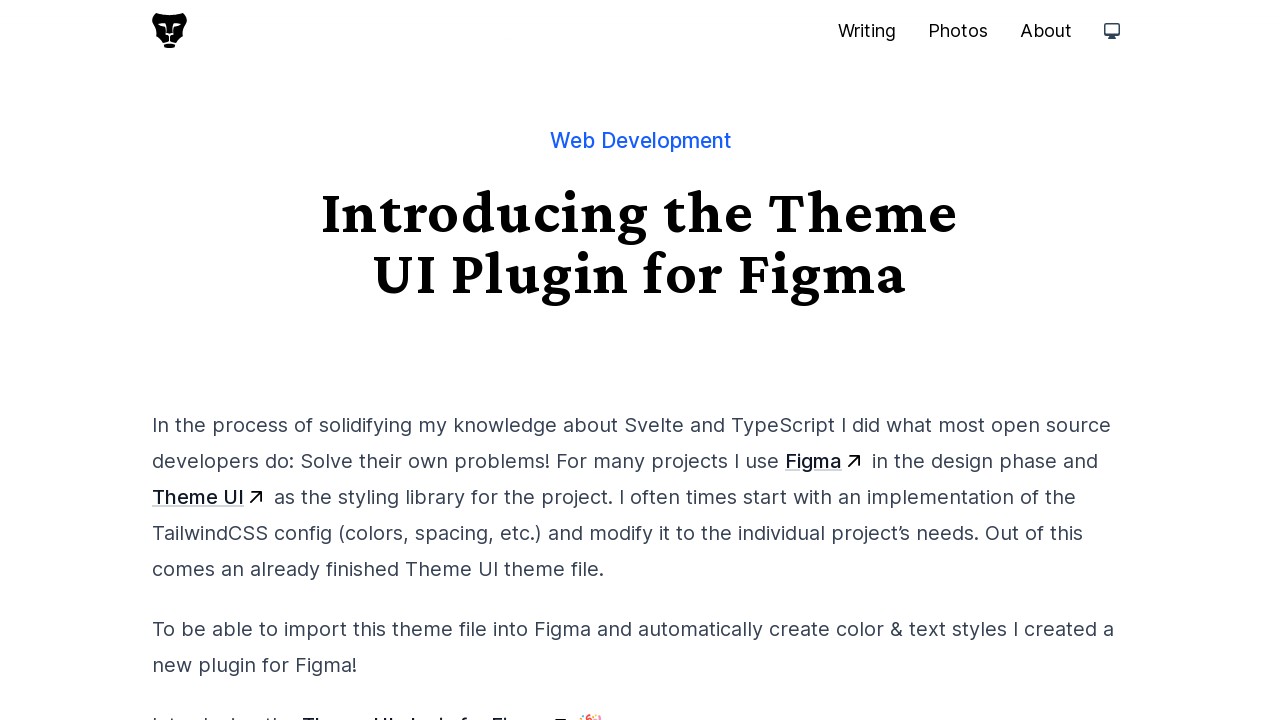

Navigated to garden article about running Cypress tests with GitHub Actions in parallel
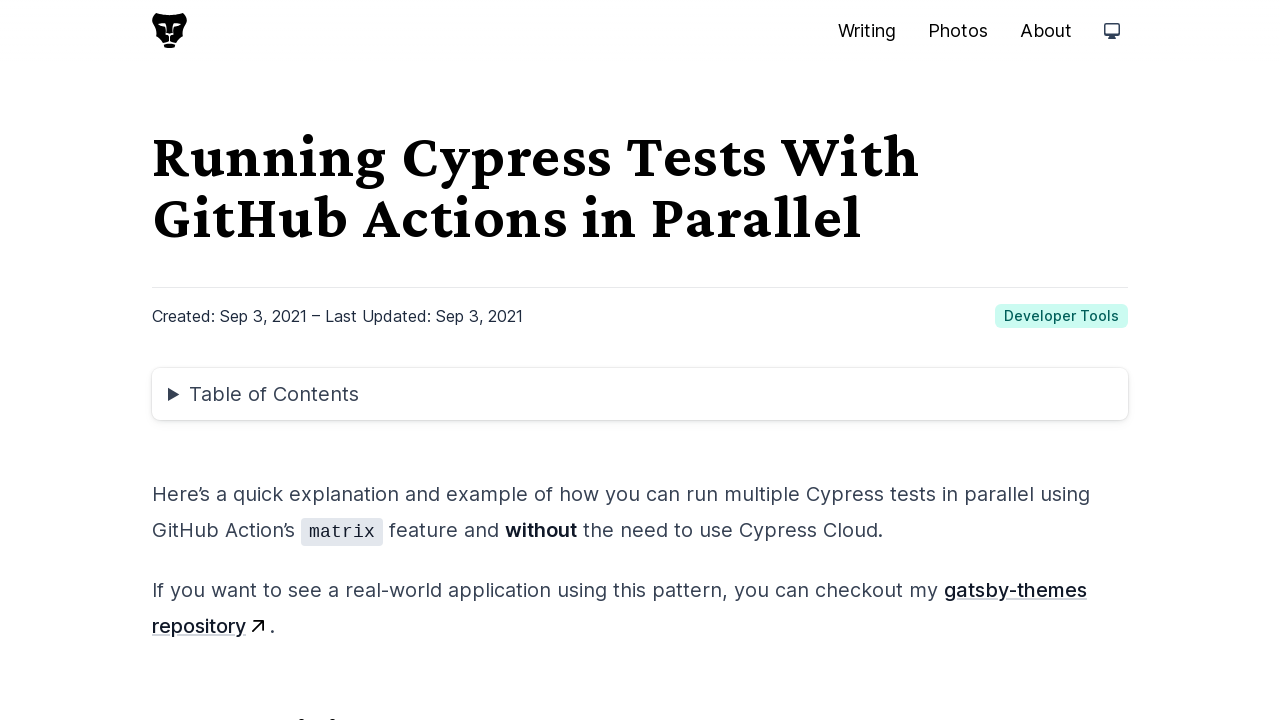

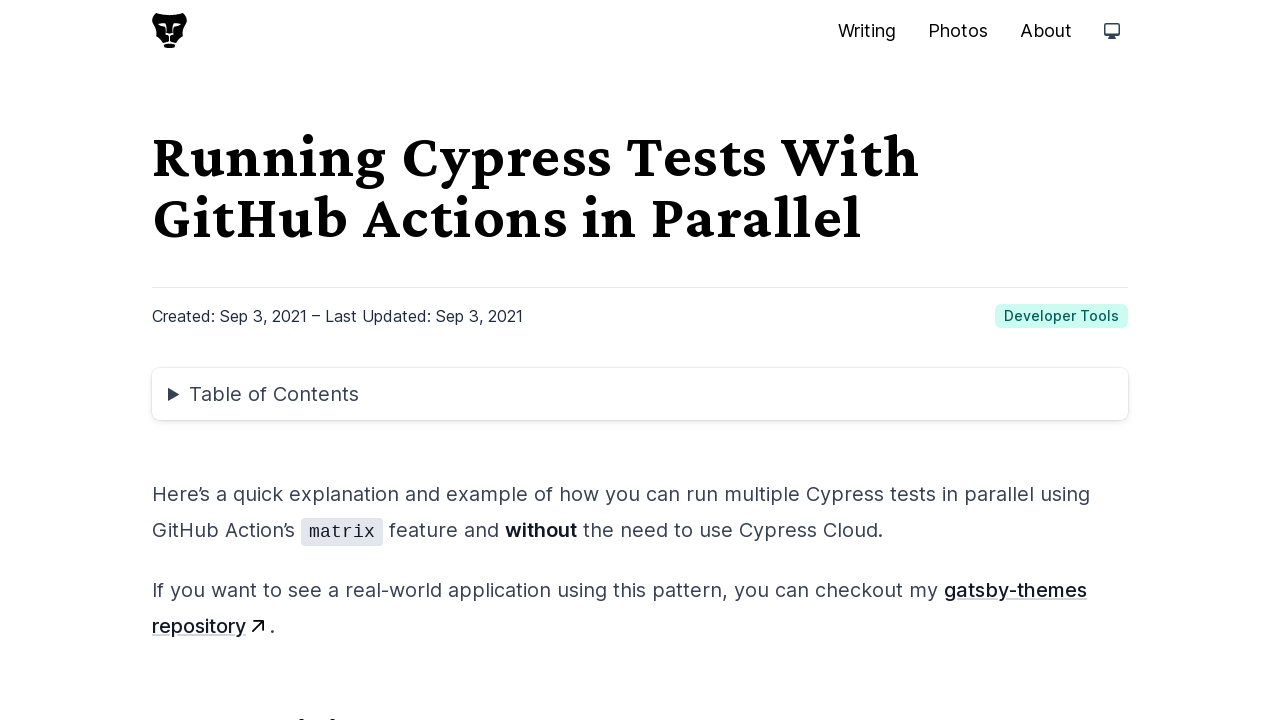